Navigates to Tesla website and checks if the Solar Panels heading element is displayed on the page

Starting URL: https://www.tesla.com

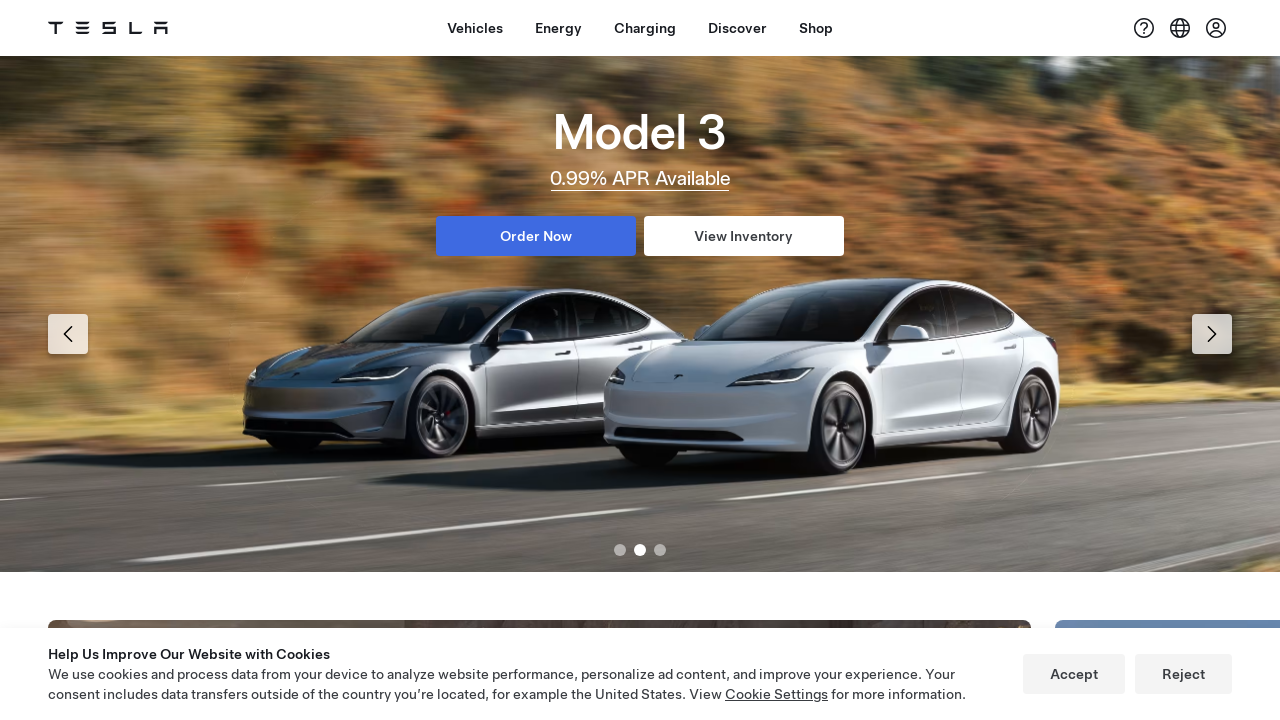

Navigated to Tesla website
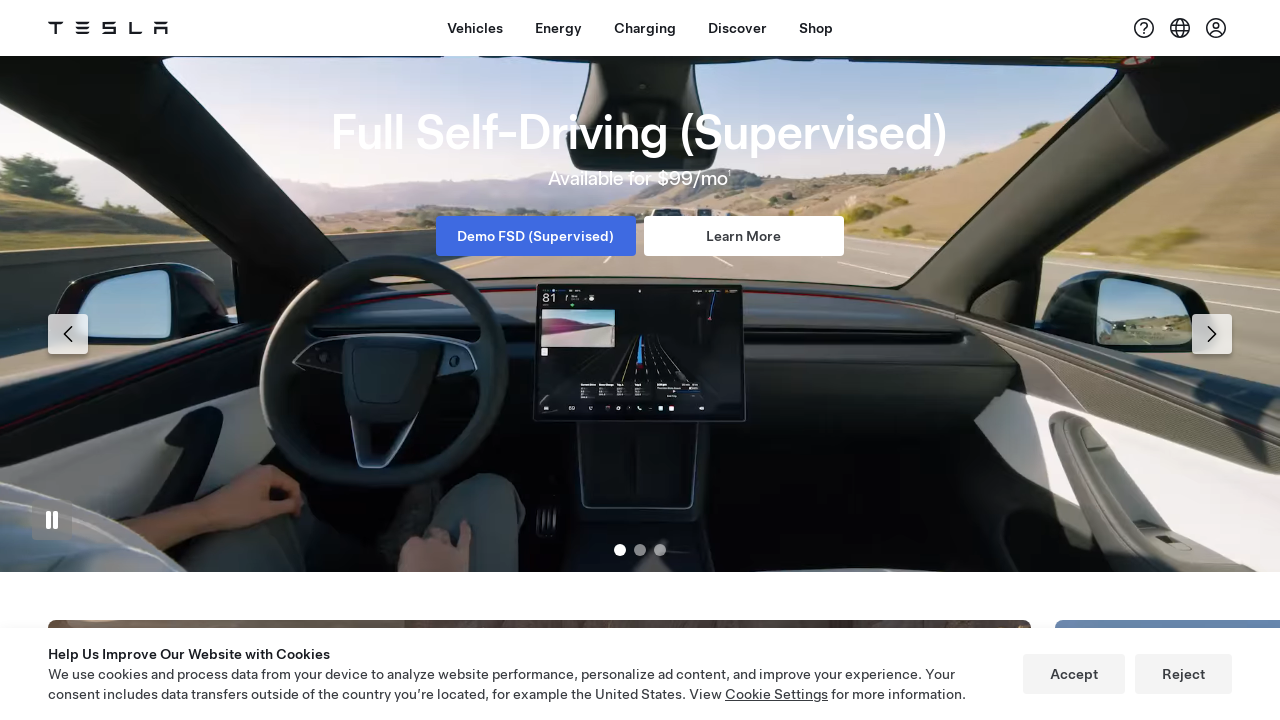

Located Solar Panels heading element
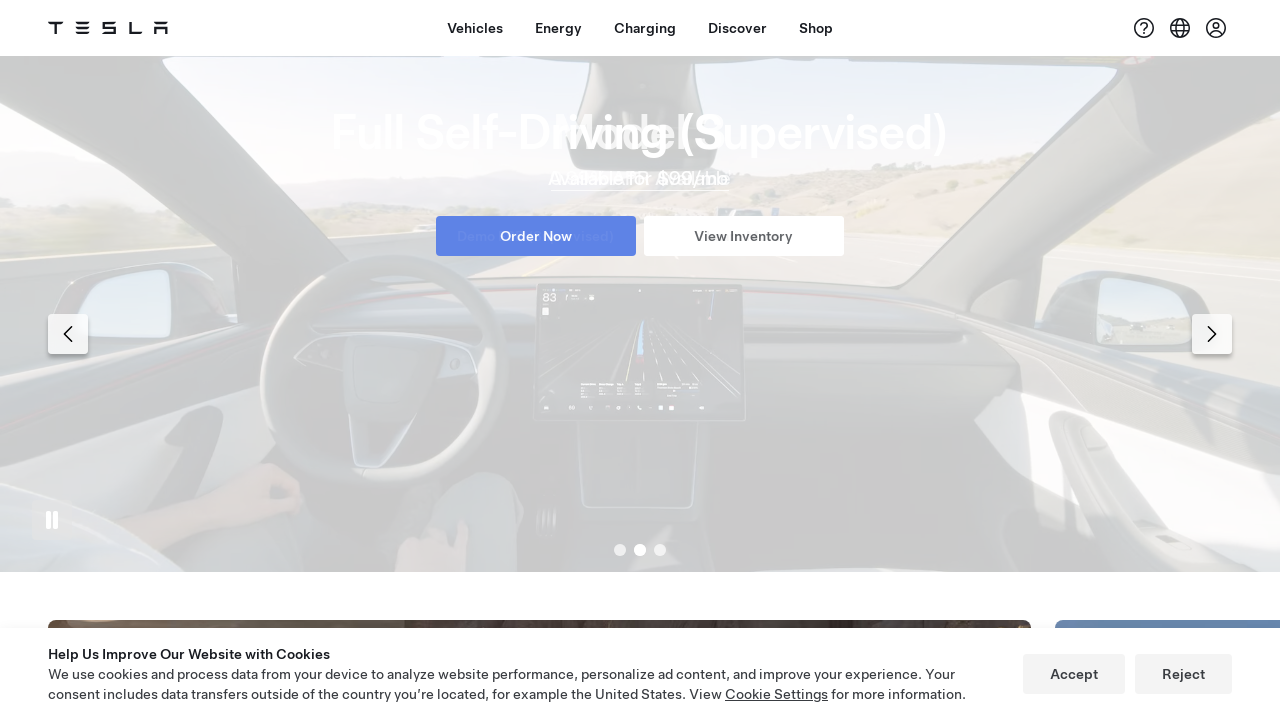

Checked if Solar Panels heading is displayed
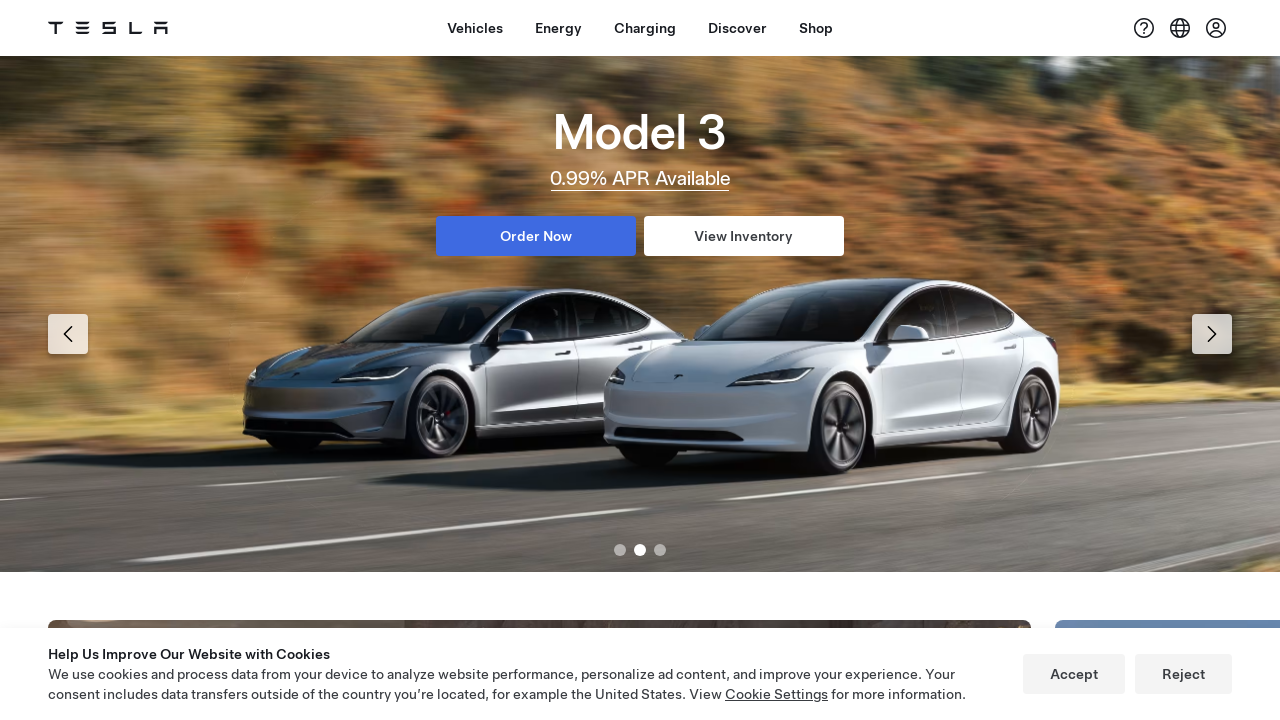

Test result: Solar Panel is Displayed
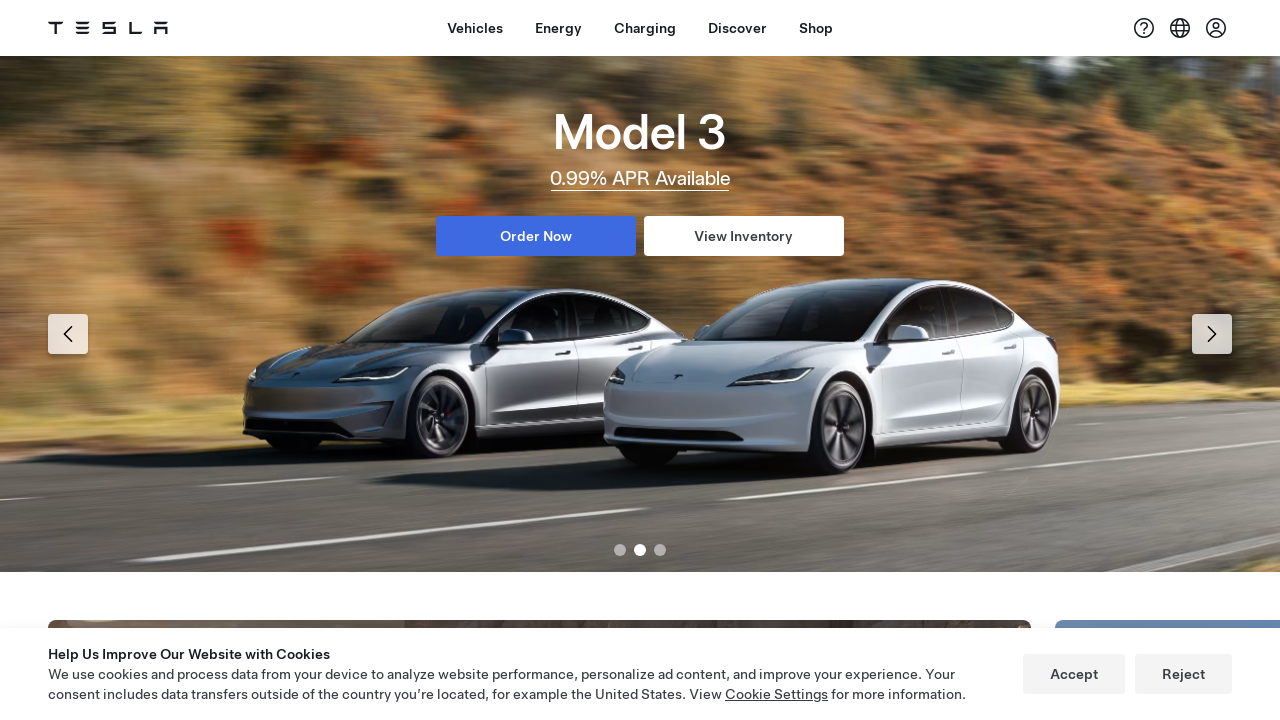

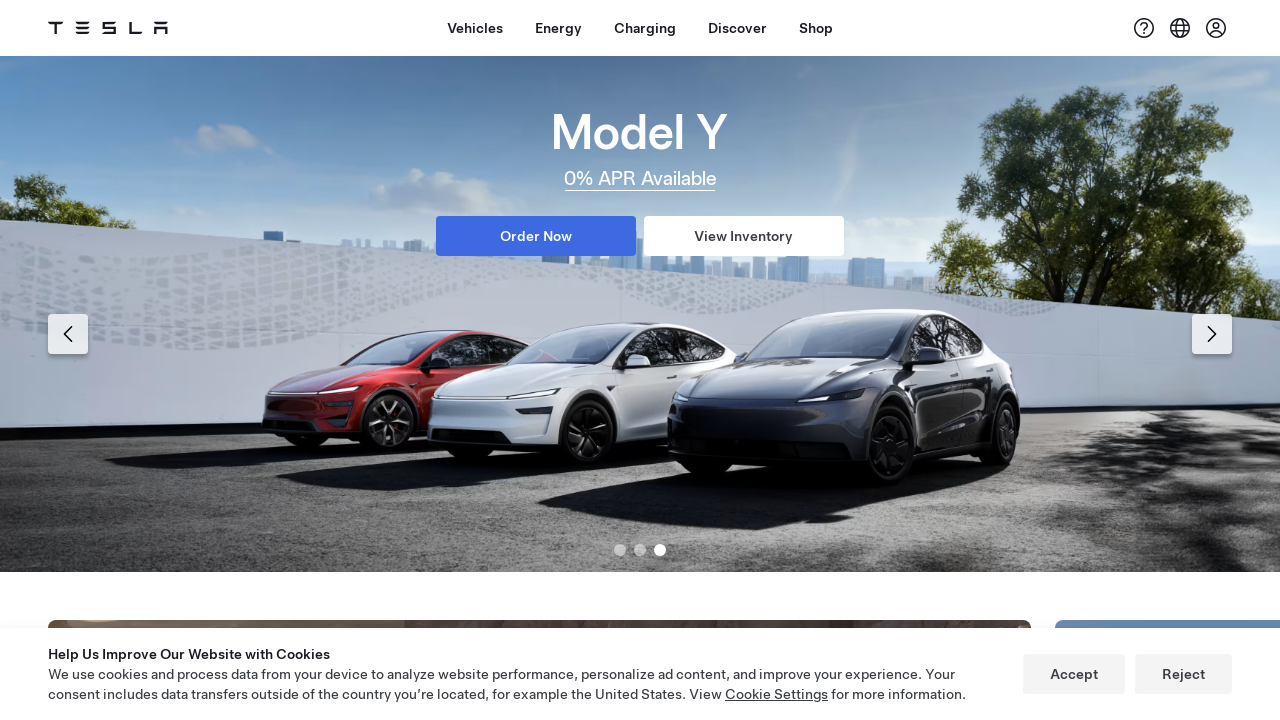